Tests table sorting by clicking the Due column header and verifying the column data is sorted in ascending order

Starting URL: http://the-internet.herokuapp.com/tables

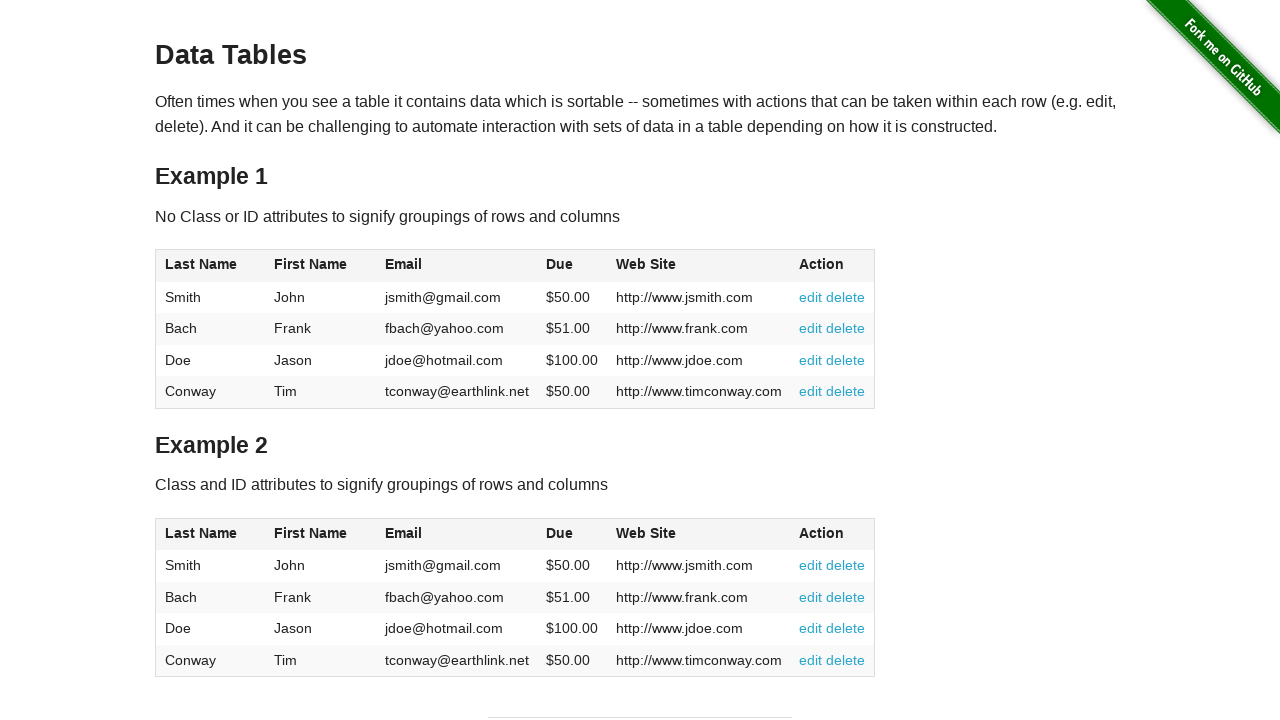

Clicked Due column header to sort table in ascending order at (572, 266) on #table1 thead tr th:nth-of-type(4)
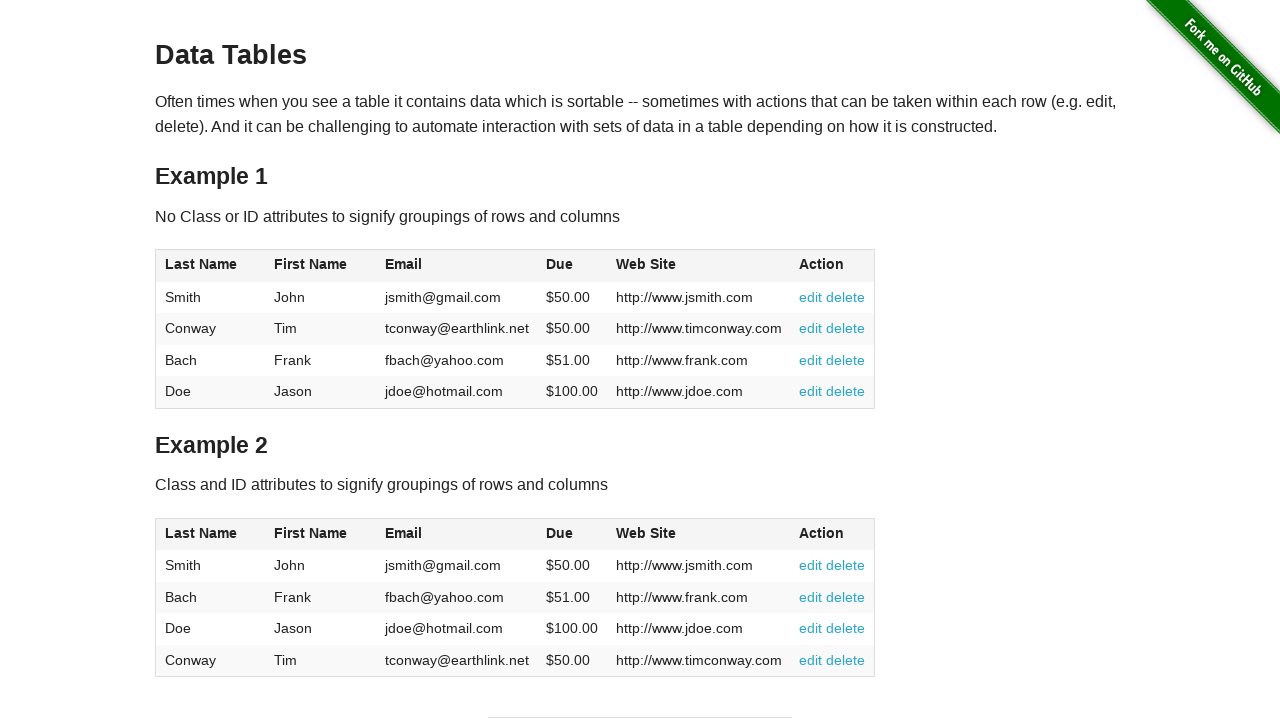

Verified Due column cells are present in table body
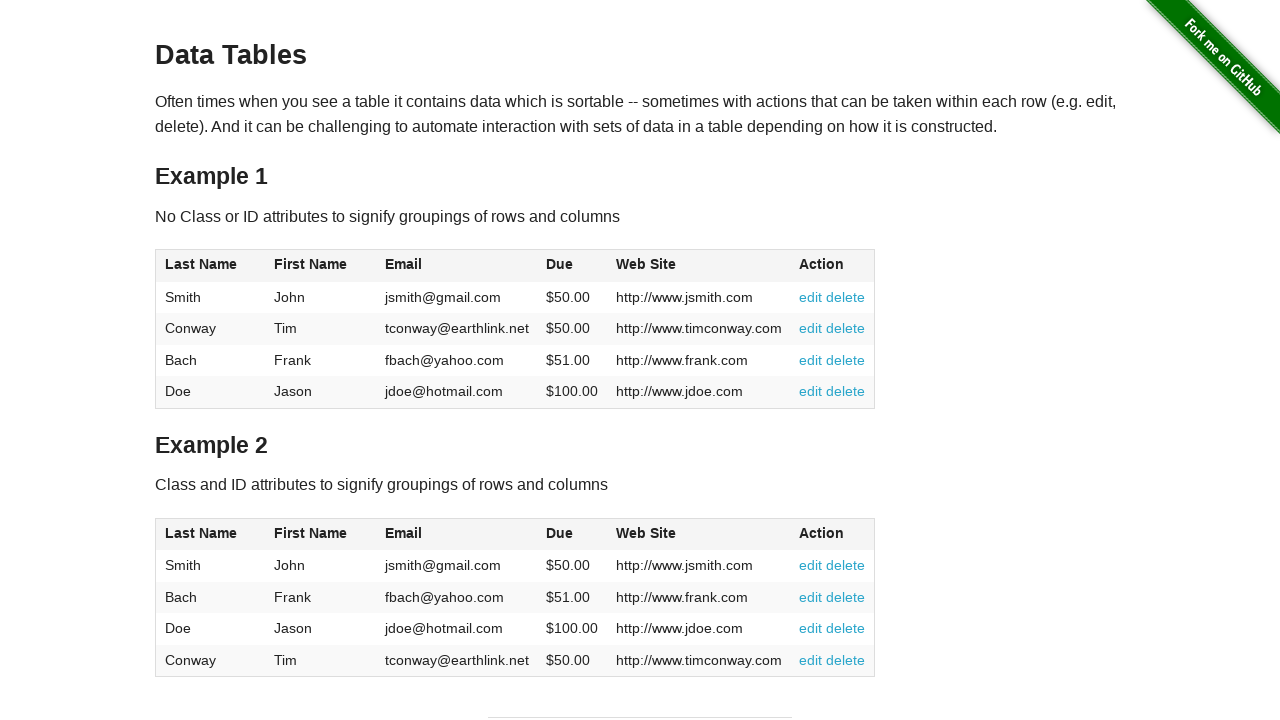

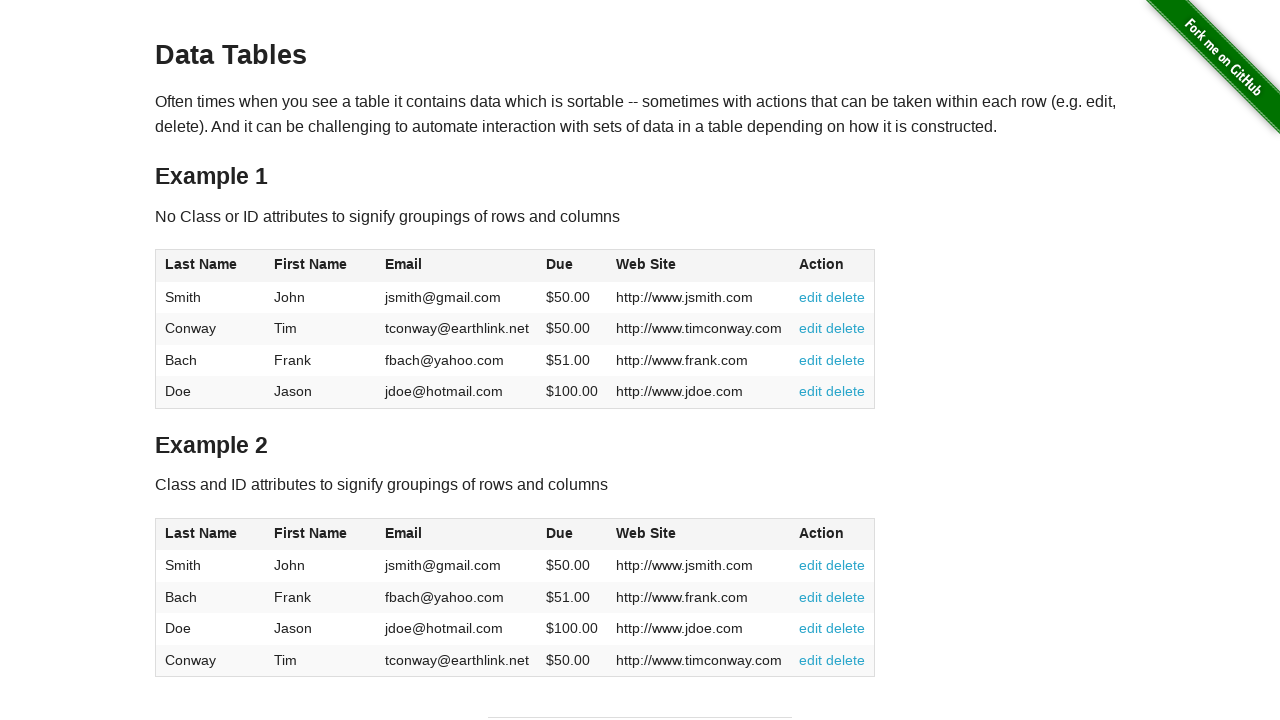